Tests JavaScript alert handling by triggering and interacting with three types of alerts: simple alert (accept), confirmation alert (accept), and prompt alert (enter text and accept).

Starting URL: https://the-internet.herokuapp.com/javascript_alerts

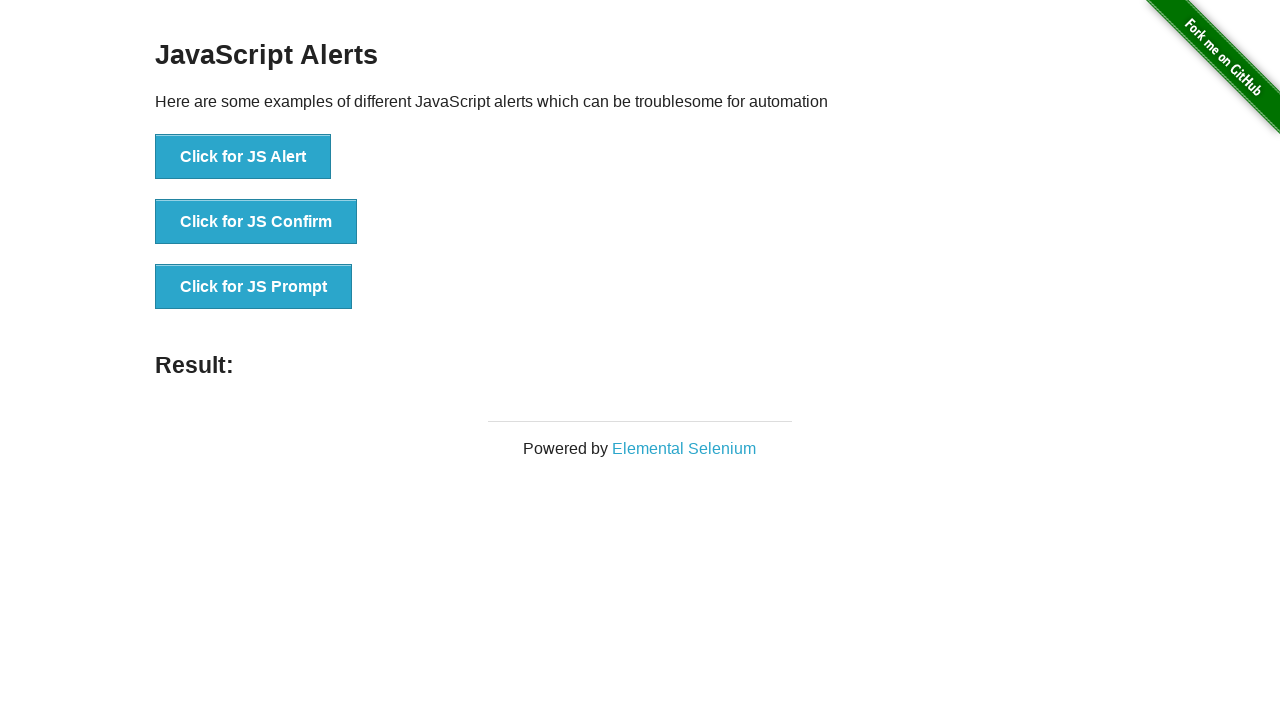

Clicked 'Click for JS Alert' button at (243, 157) on xpath=//button[text()='Click for JS Alert']
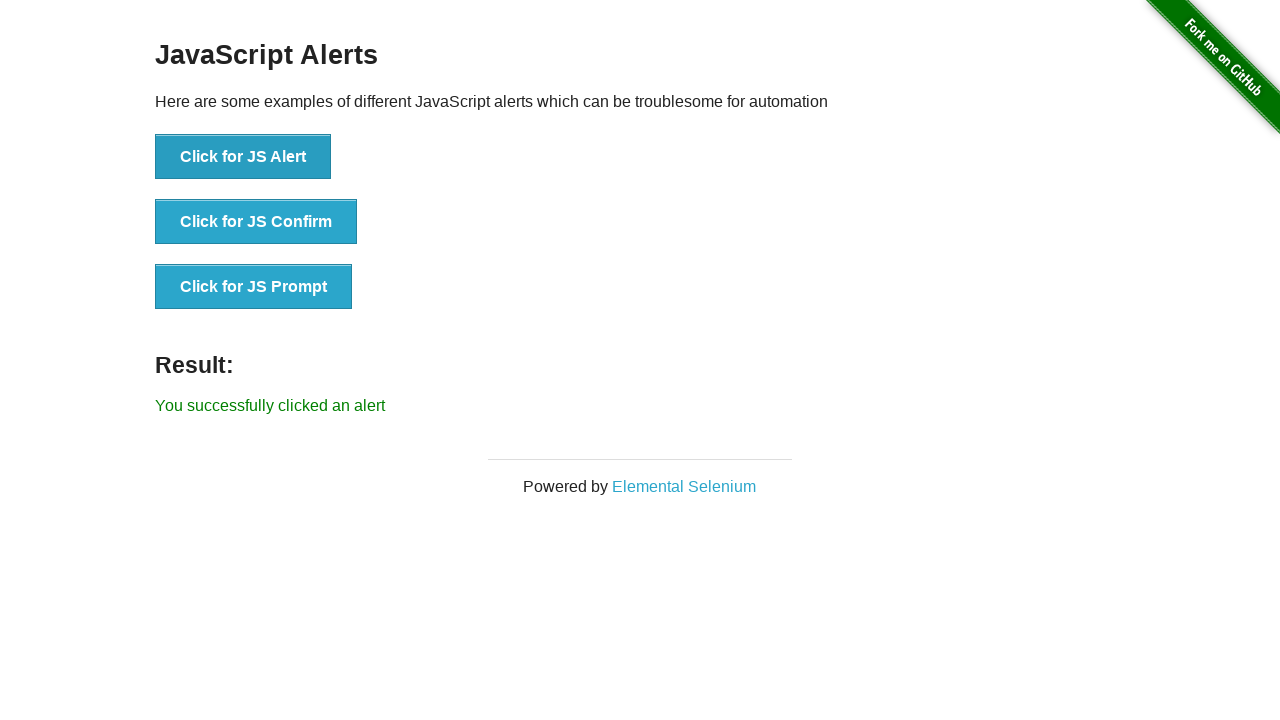

Set up dialog handler to auto-accept alerts
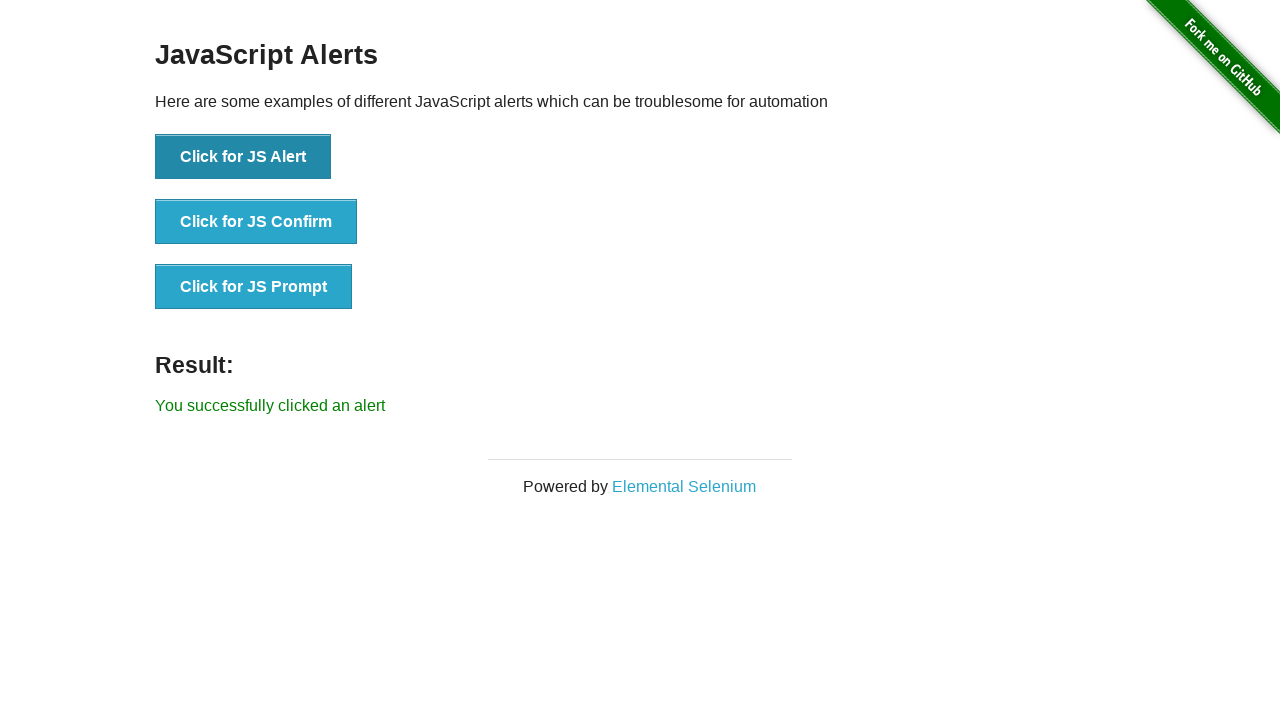

Registered handler for simple alert dialog
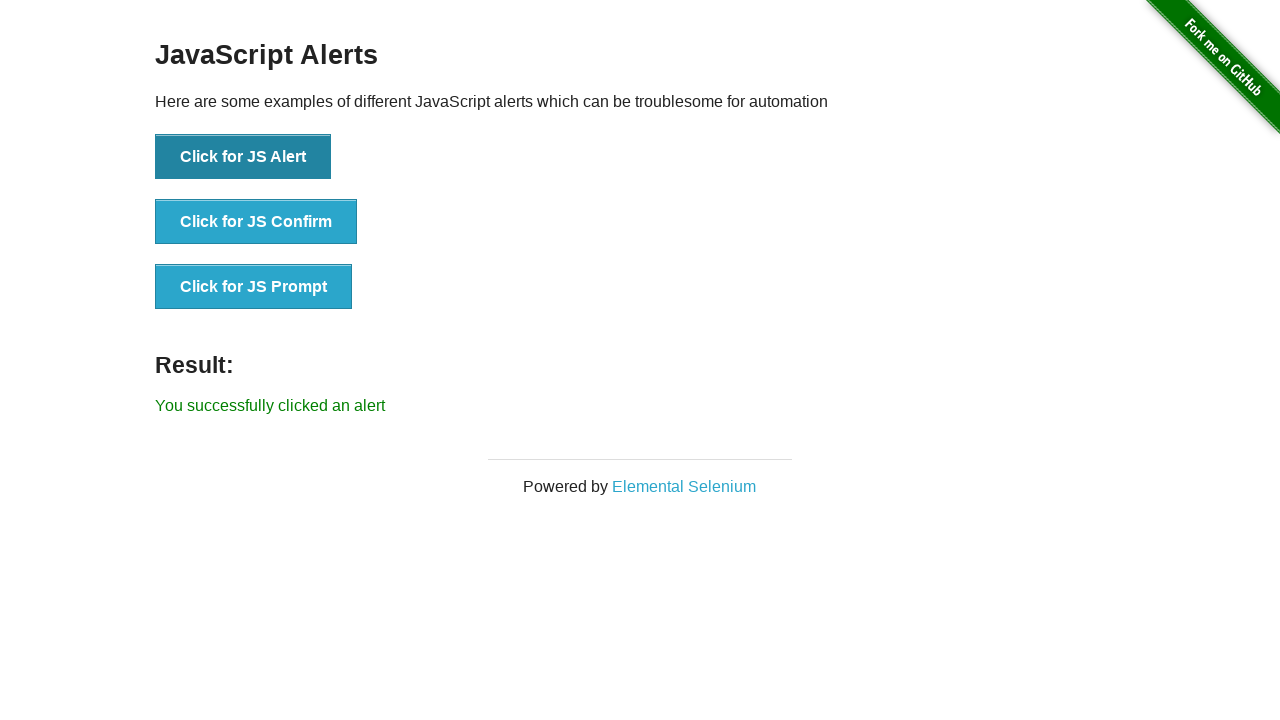

Clicked 'Click for JS Alert' button to trigger simple alert at (243, 157) on xpath=//button[text()='Click for JS Alert']
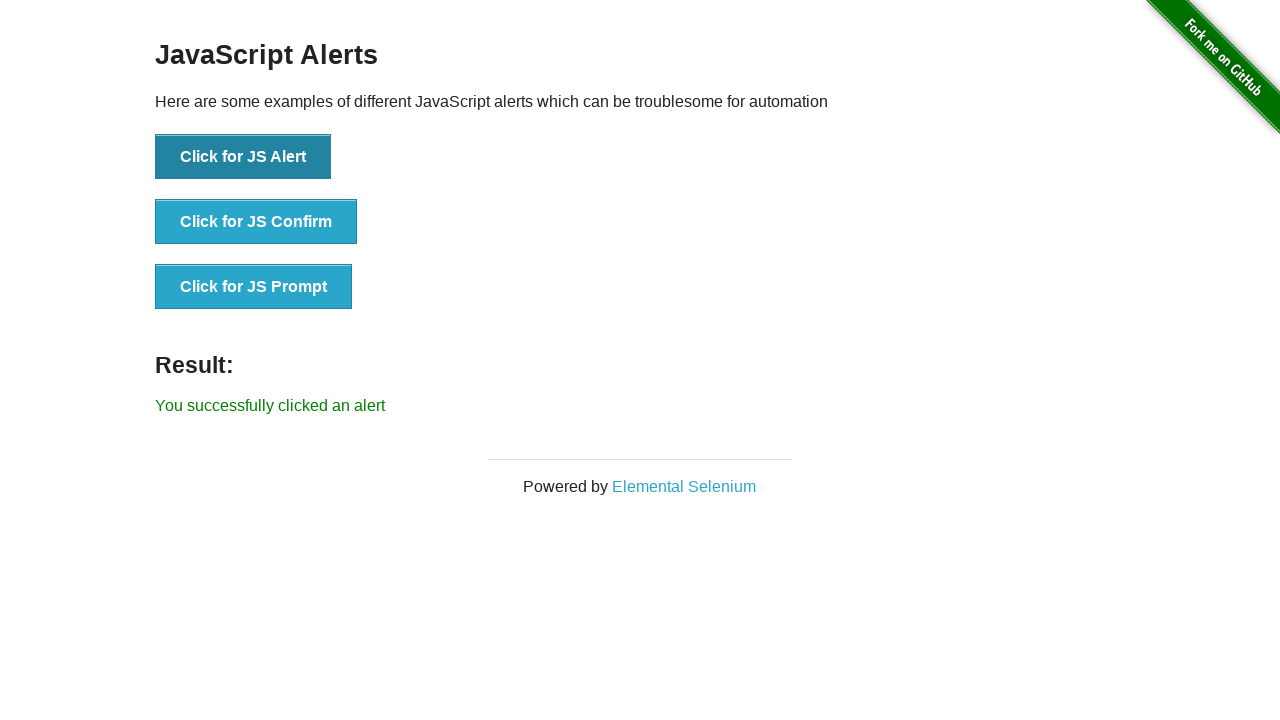

Waited 1 second for simple alert to be processed
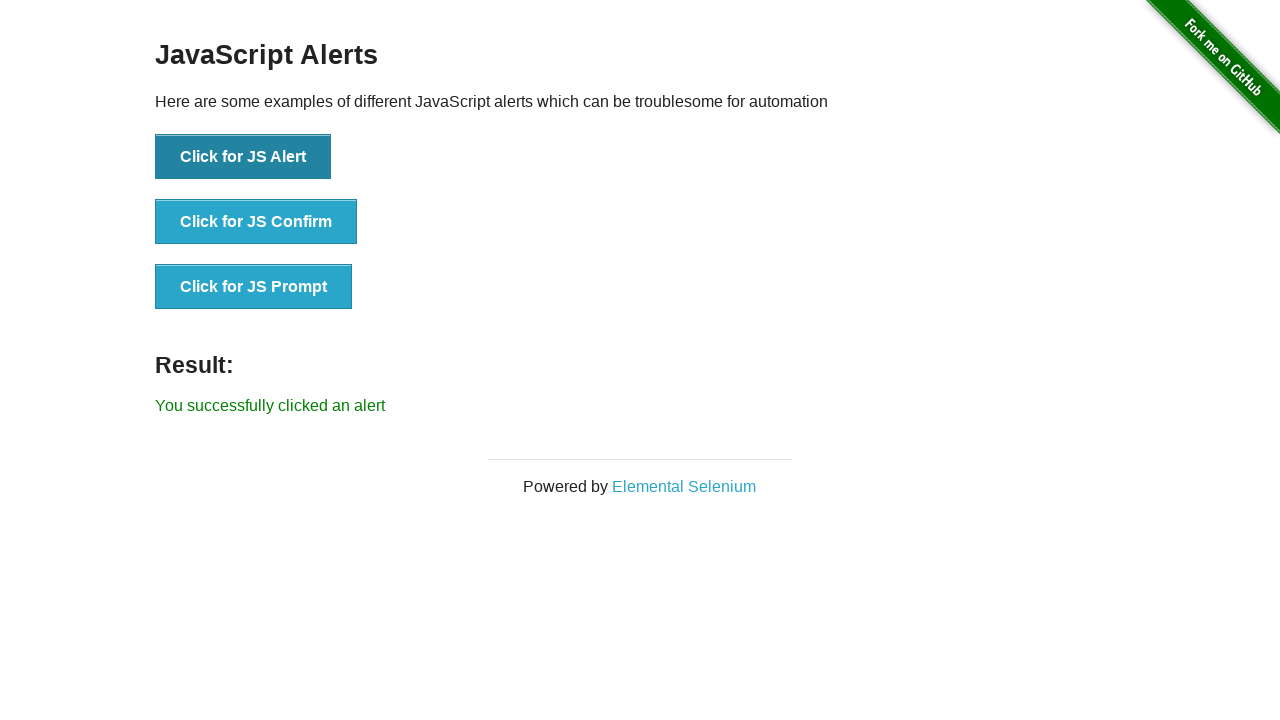

Registered handler for confirmation alert dialog
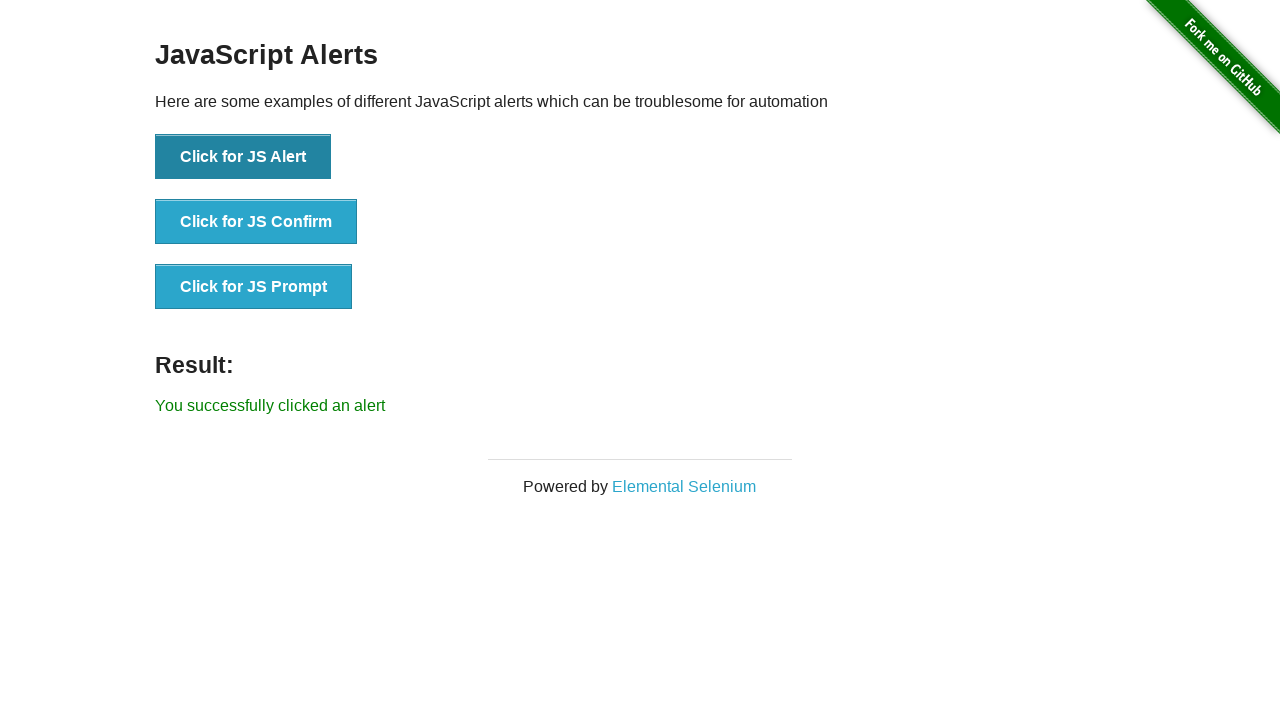

Clicked 'Click for JS Confirm' button to trigger confirmation alert at (256, 222) on xpath=//button[normalize-space()='Click for JS Confirm']
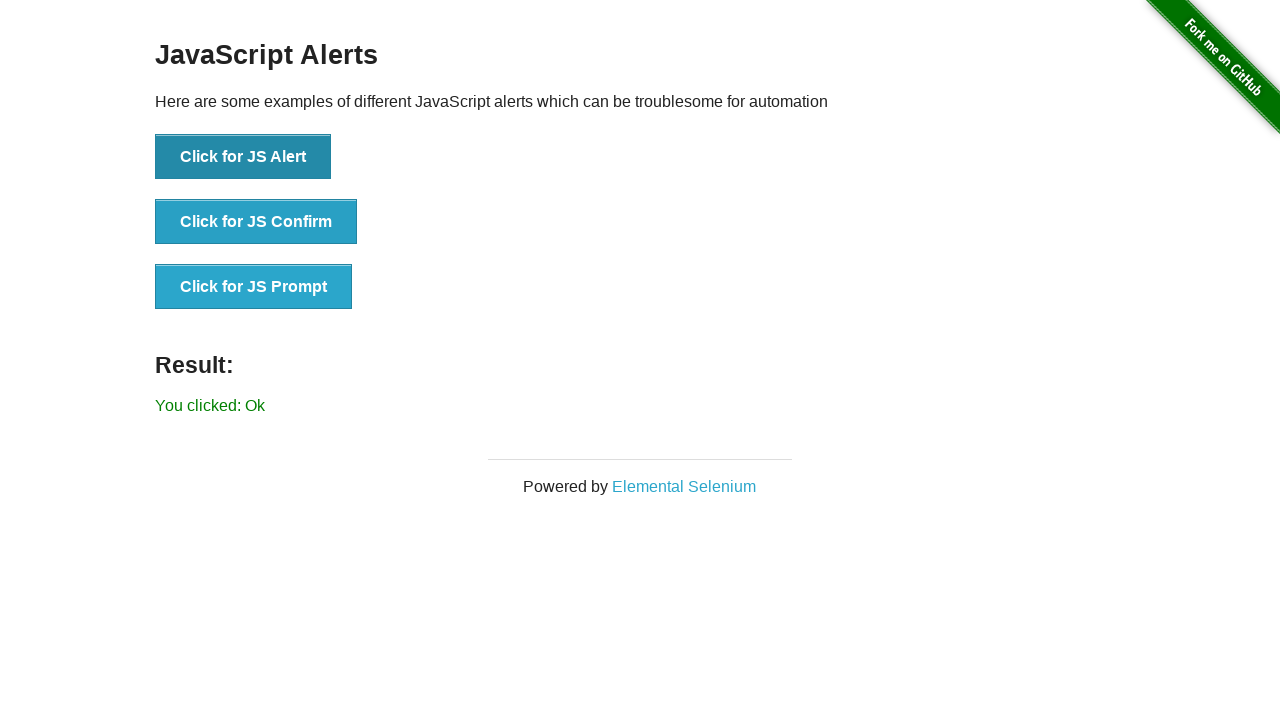

Waited 1 second for confirmation alert to be processed
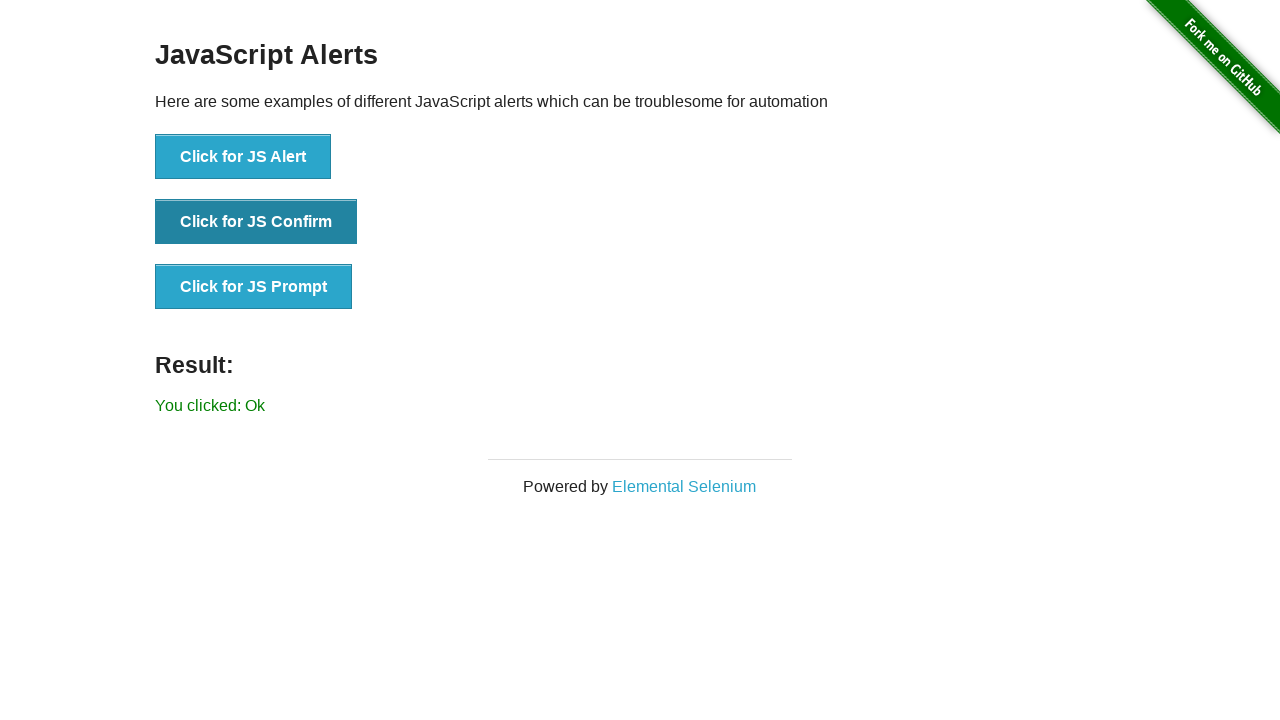

Registered handler for prompt alert dialog
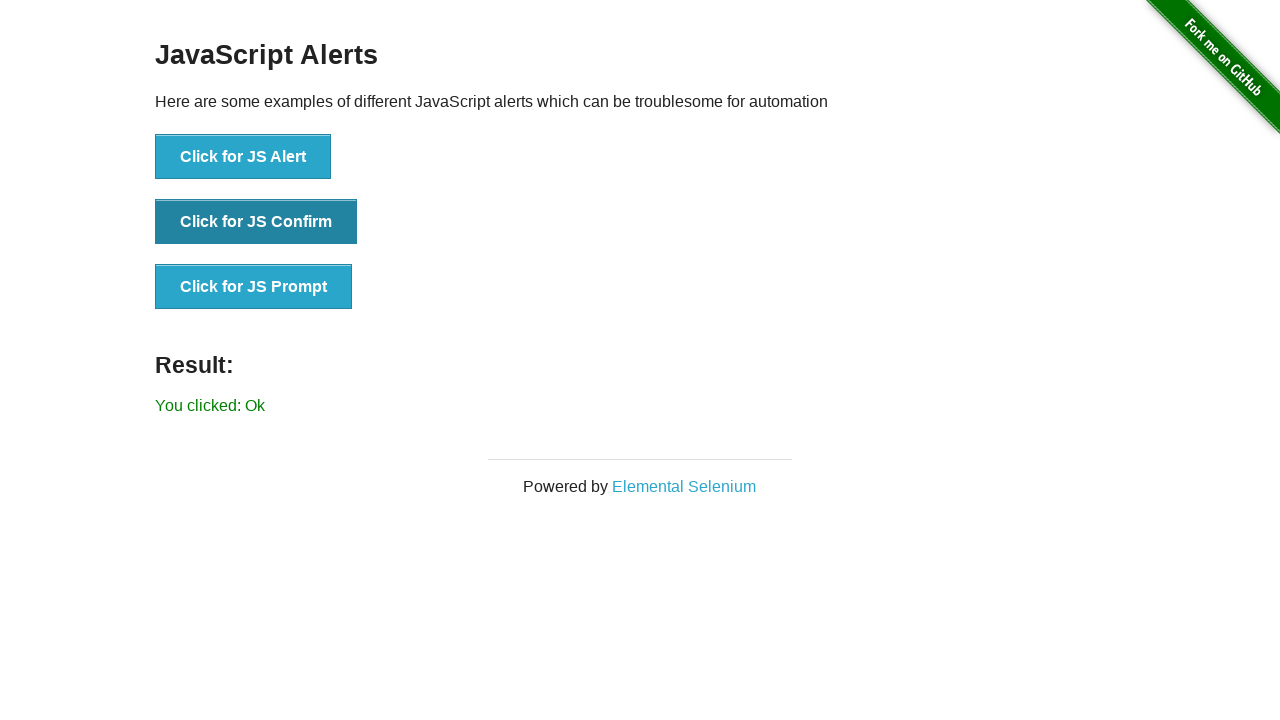

Clicked 'Click for JS Prompt' button to trigger prompt alert at (254, 287) on xpath=//button[normalize-space()='Click for JS Prompt']
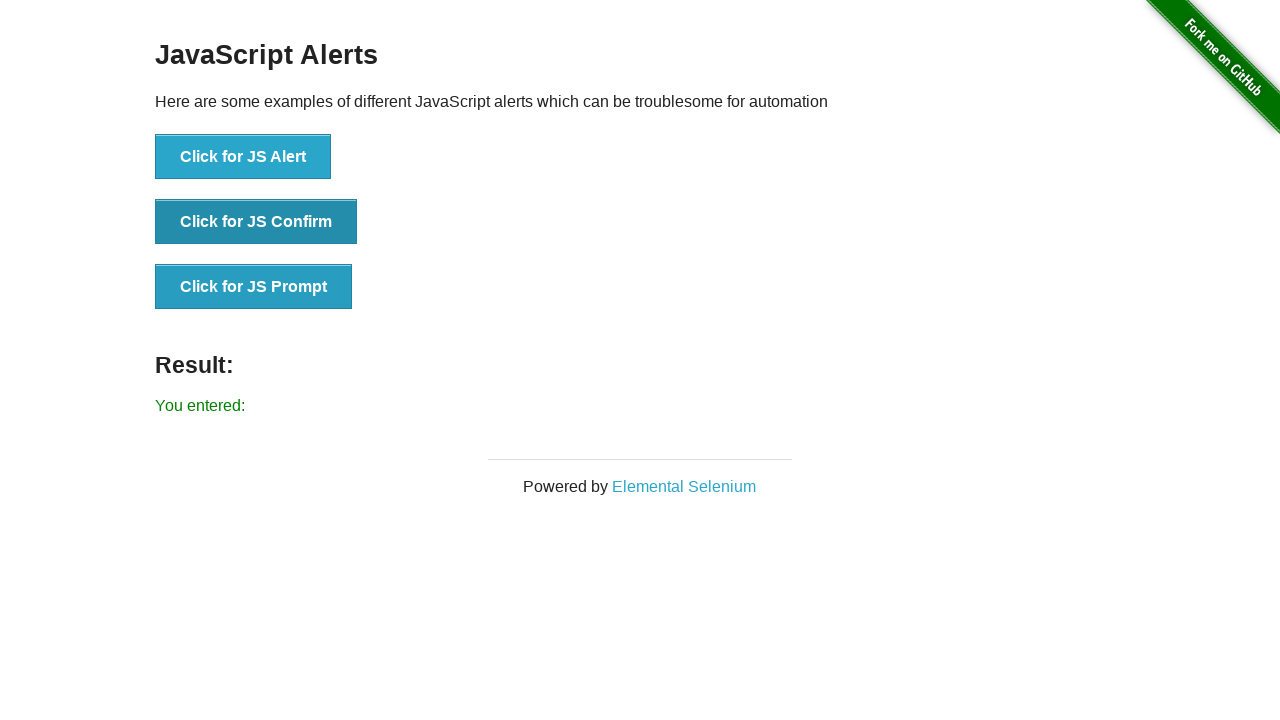

Waited 1 second for prompt alert to be processed with text input
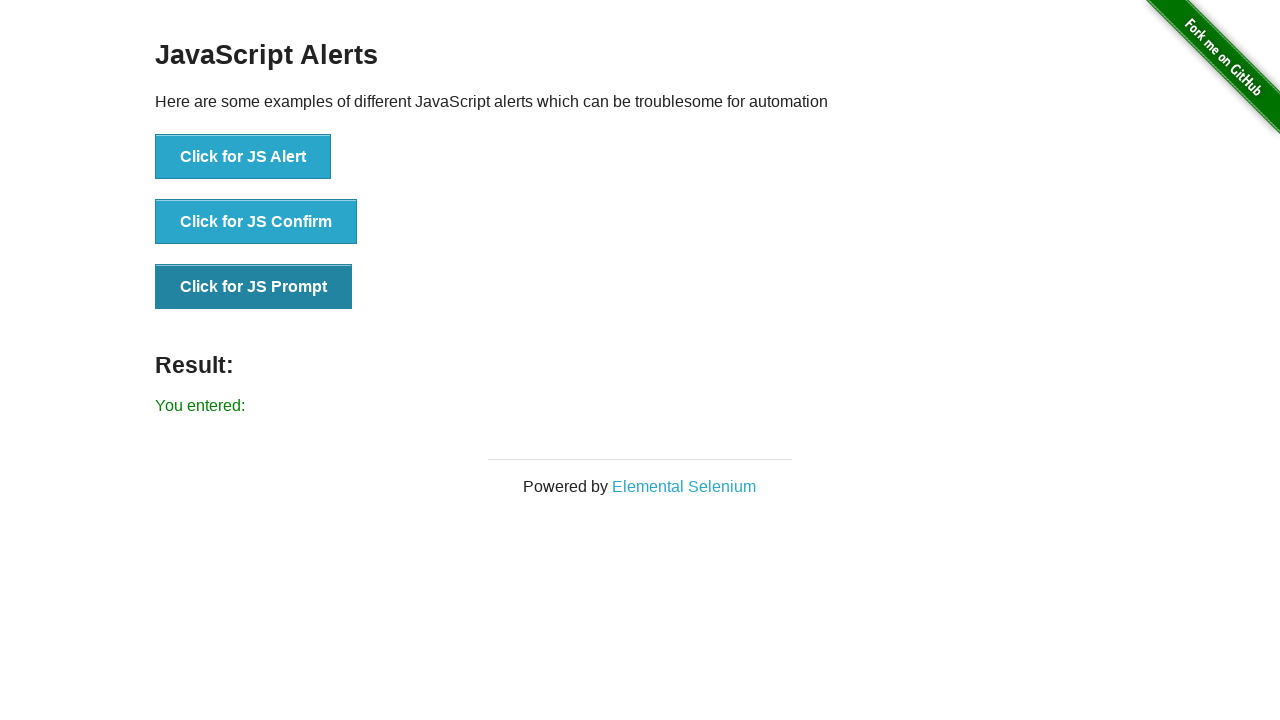

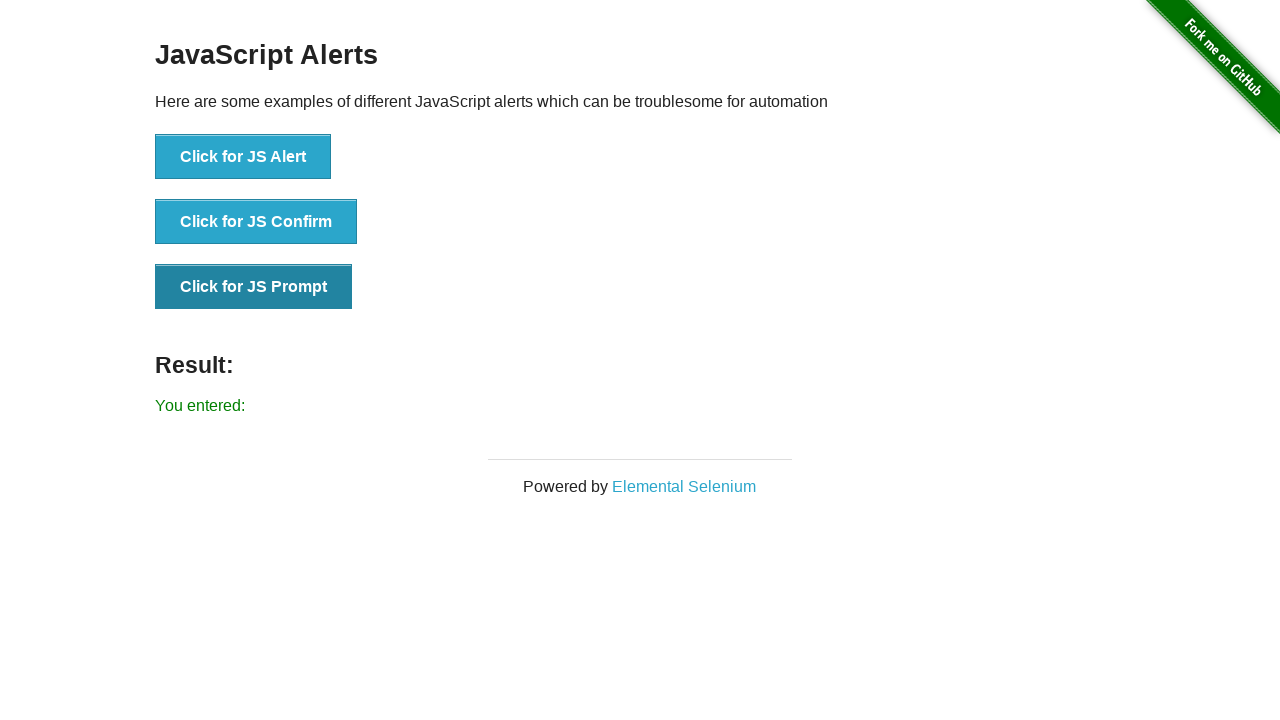